Navigates to a Google Play Store app page, clicks the button to view all reviews, and scrolls through the reviews section to load more content.

Starting URL: https://play.google.com/store/apps/details?id=com.gamania.lineagem&hl=zh-TW

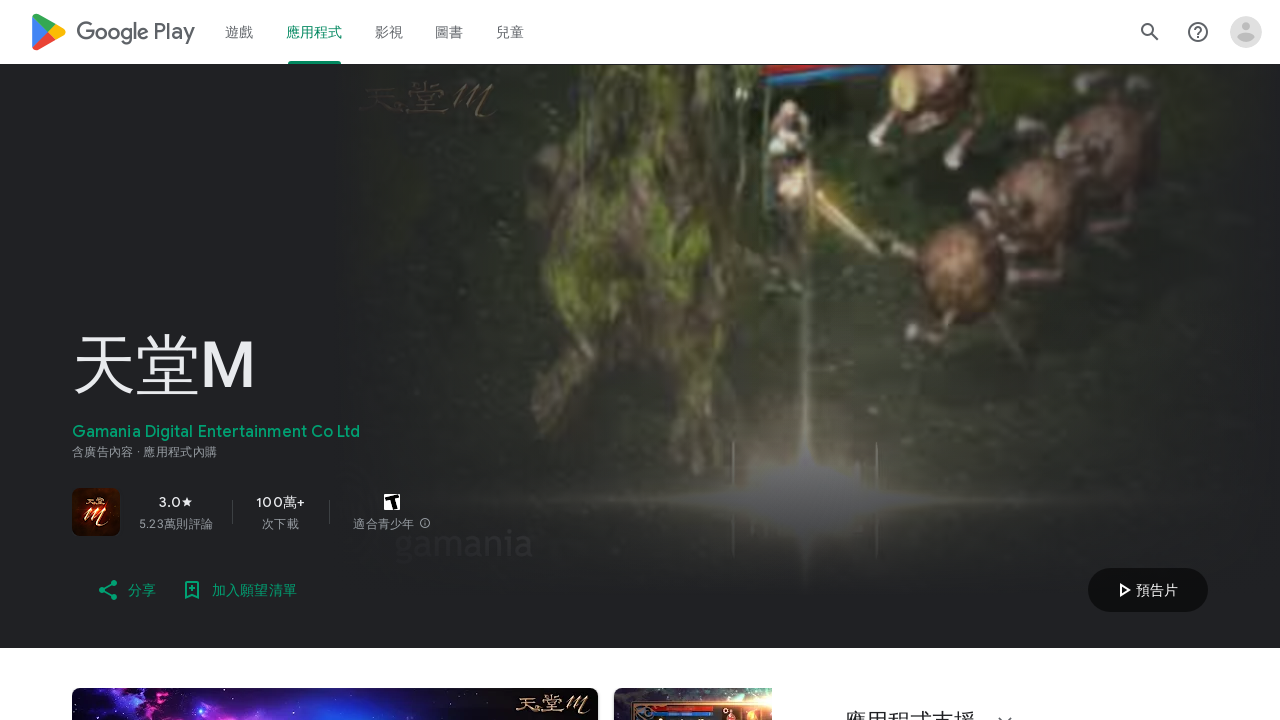

Clicked the 'see all reviews' button at (122, 360) on xpath=//c-wiz/section/div/div/div/div/div/button
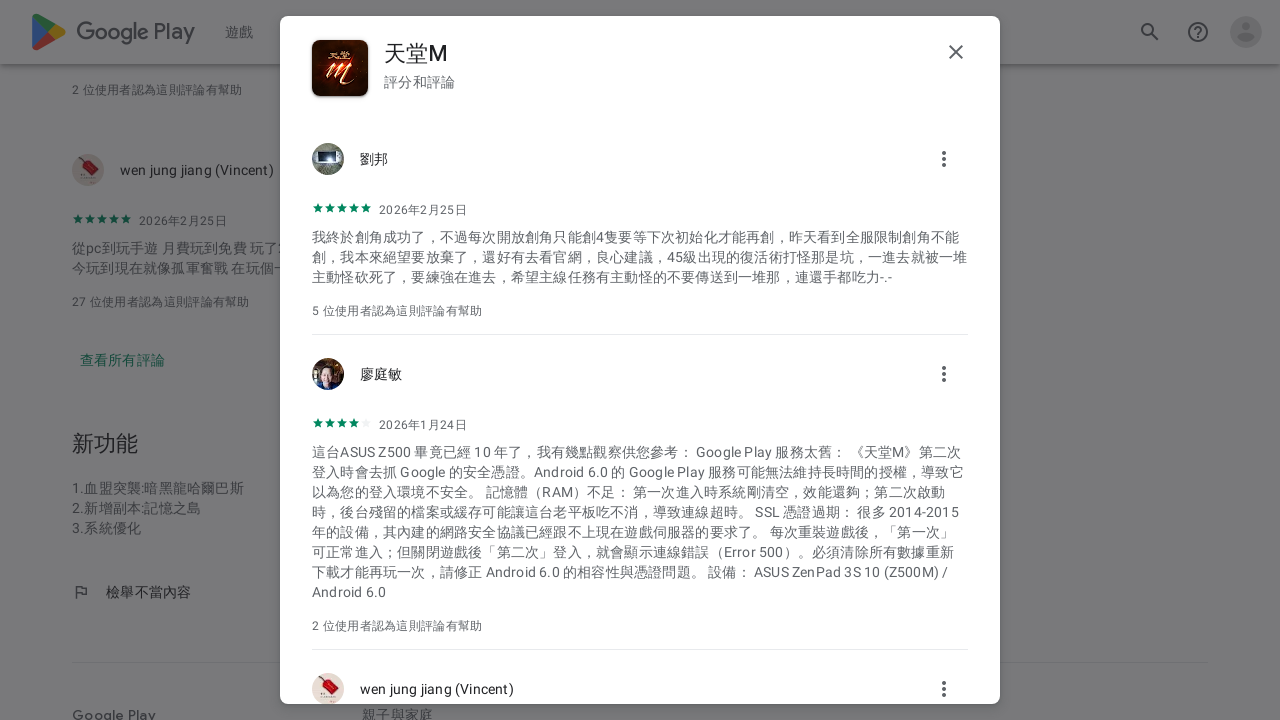

Reviews section loaded
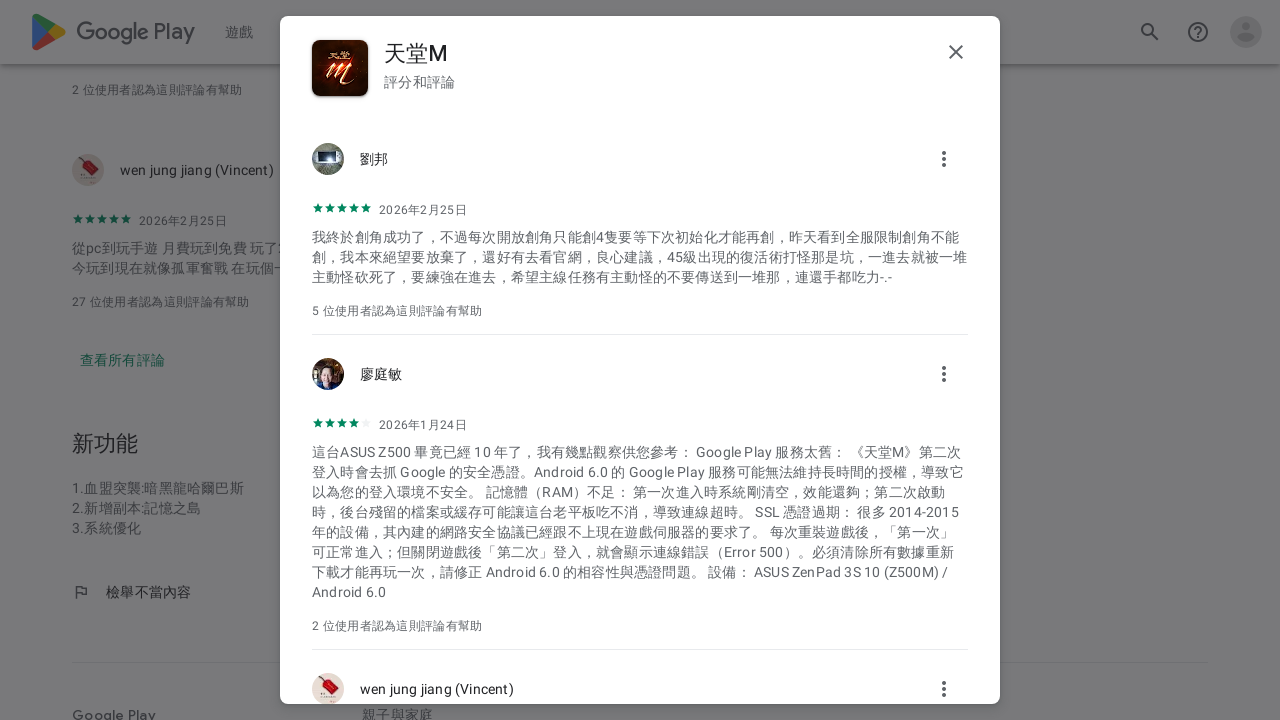

Scrolled to bottom of reviews container (iteration 1/5)
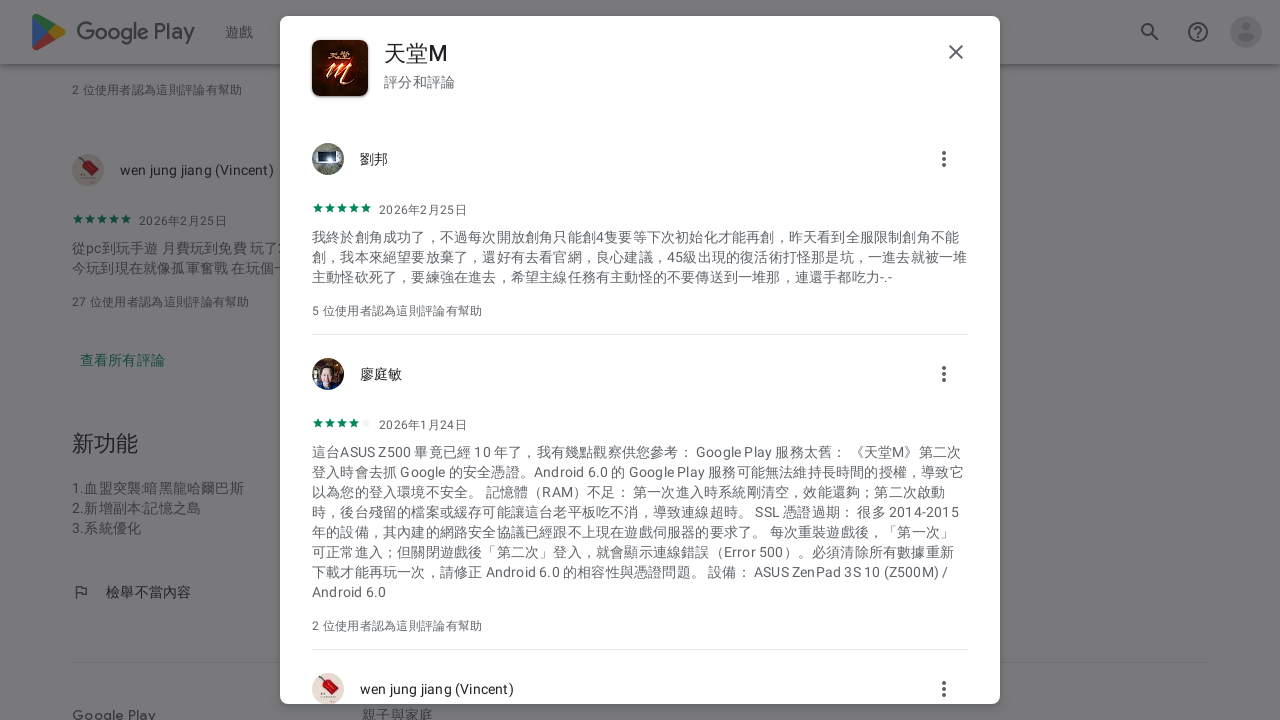

Waited 1000ms for more reviews to load (iteration 1/5)
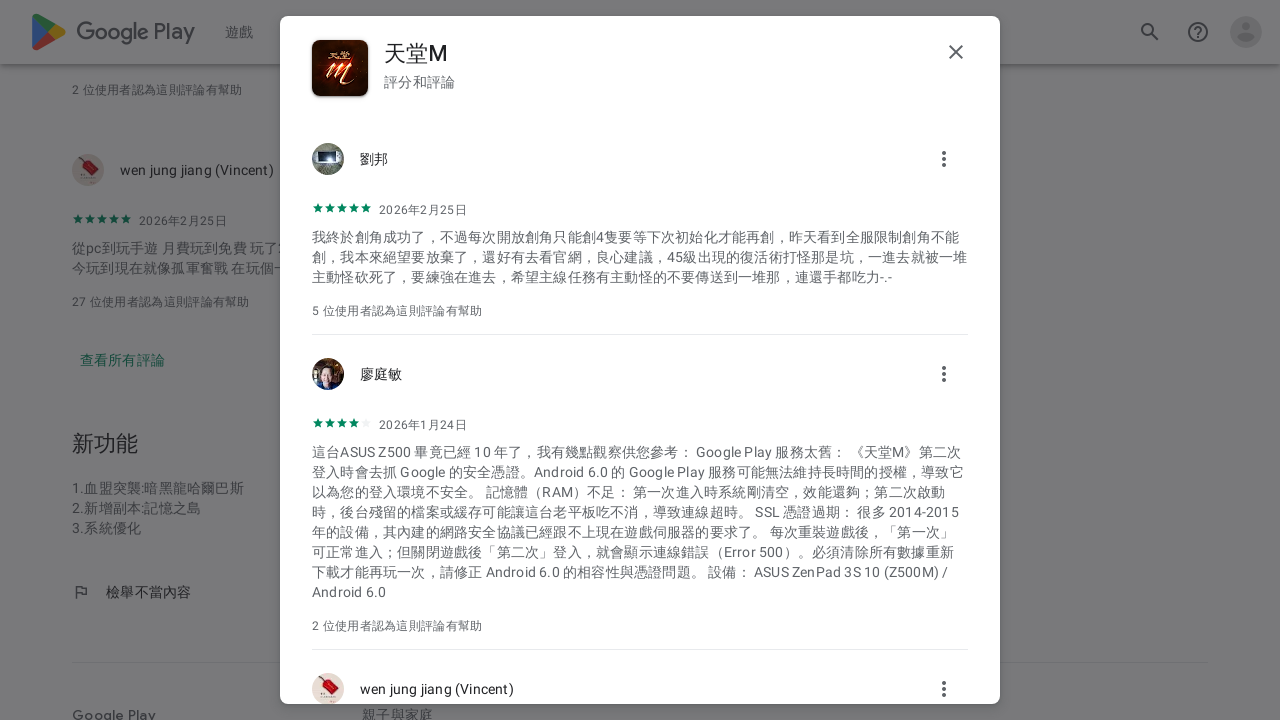

Scrolled to bottom of reviews container (iteration 2/5)
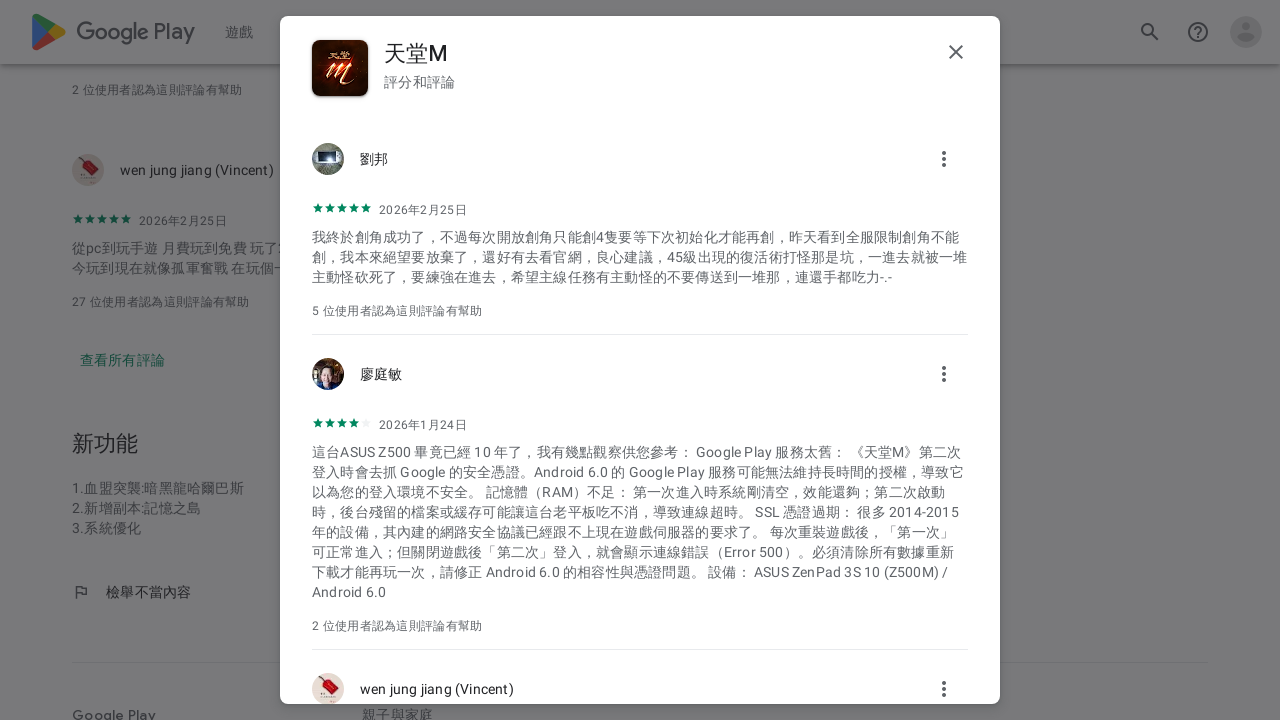

Waited 1000ms for more reviews to load (iteration 2/5)
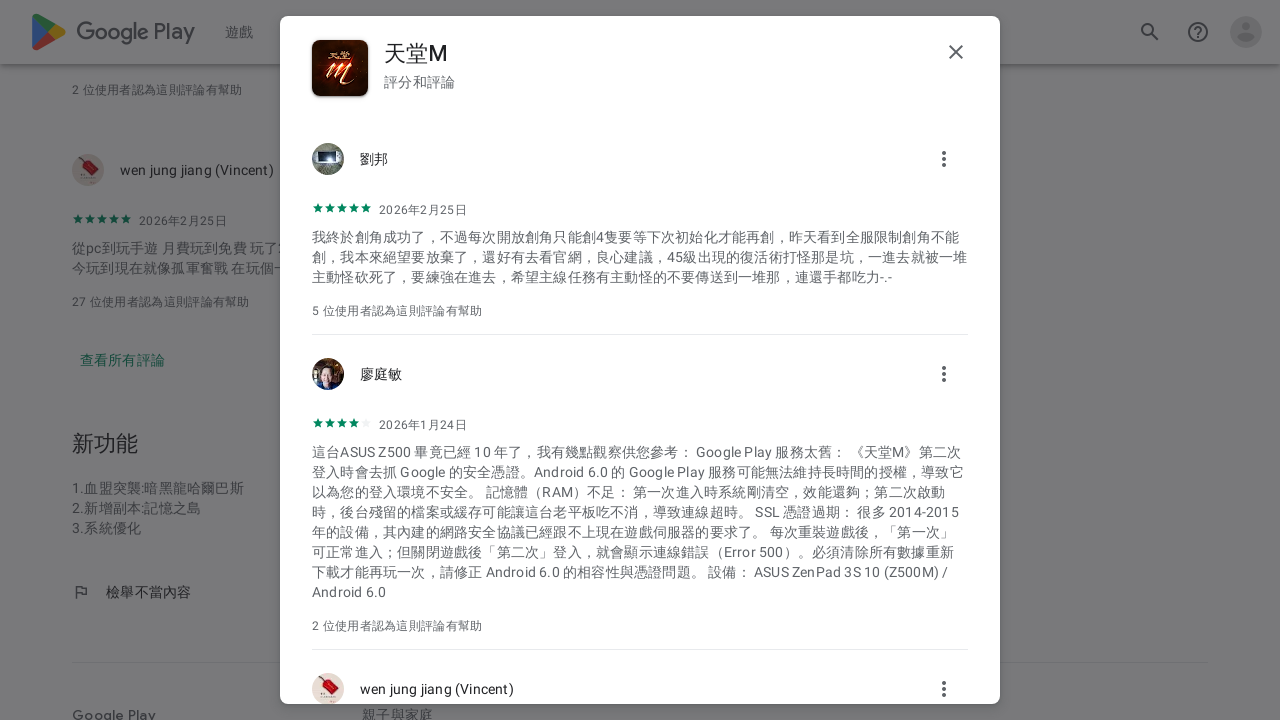

Scrolled to bottom of reviews container (iteration 3/5)
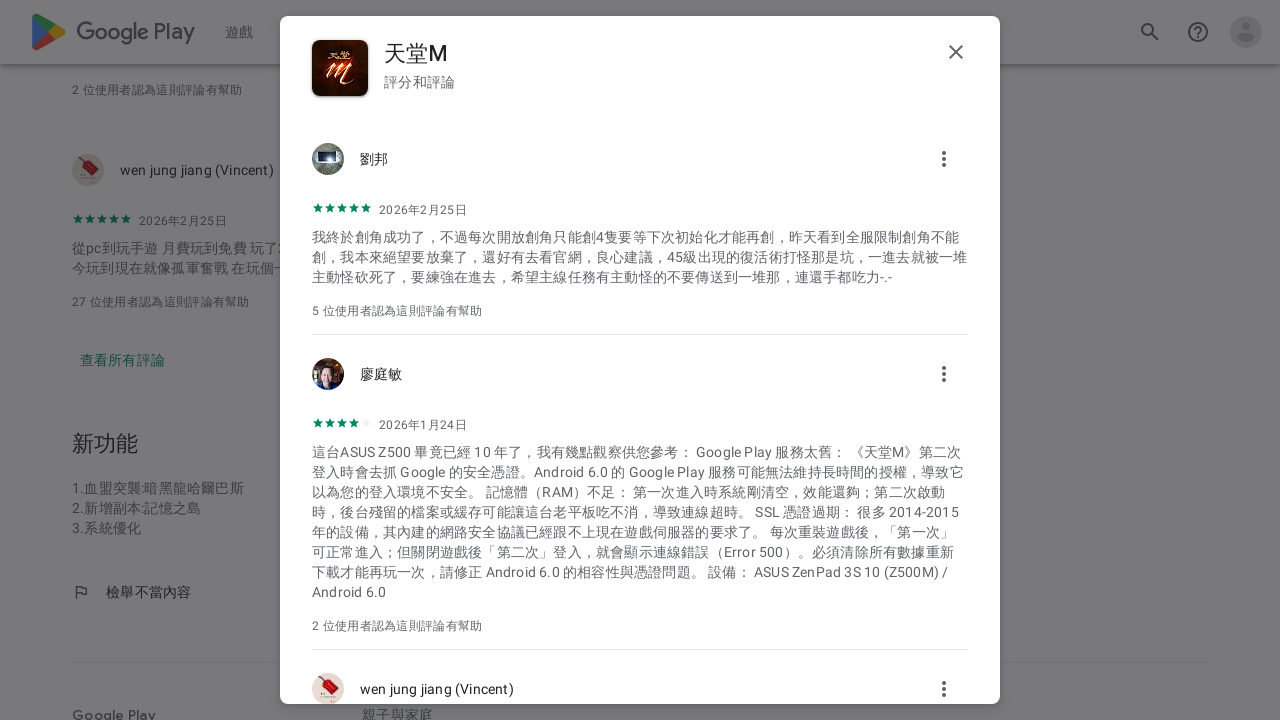

Waited 1000ms for more reviews to load (iteration 3/5)
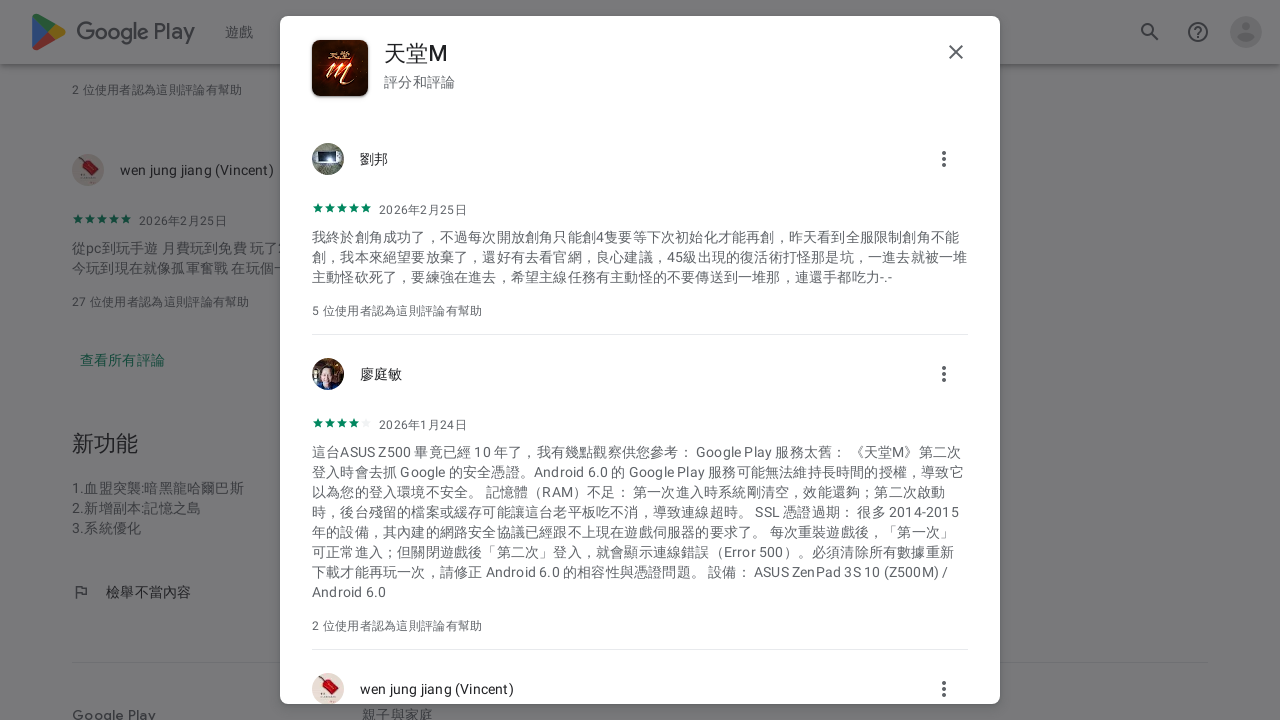

Scrolled to bottom of reviews container (iteration 4/5)
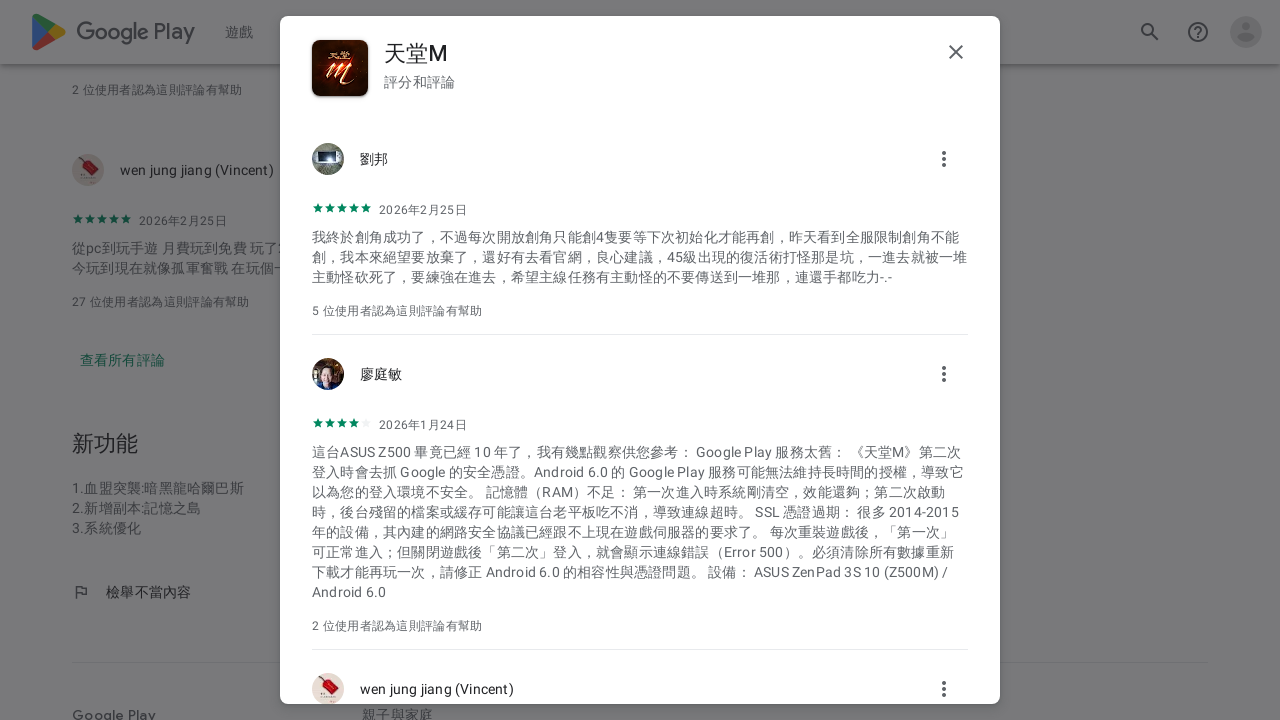

Waited 1000ms for more reviews to load (iteration 4/5)
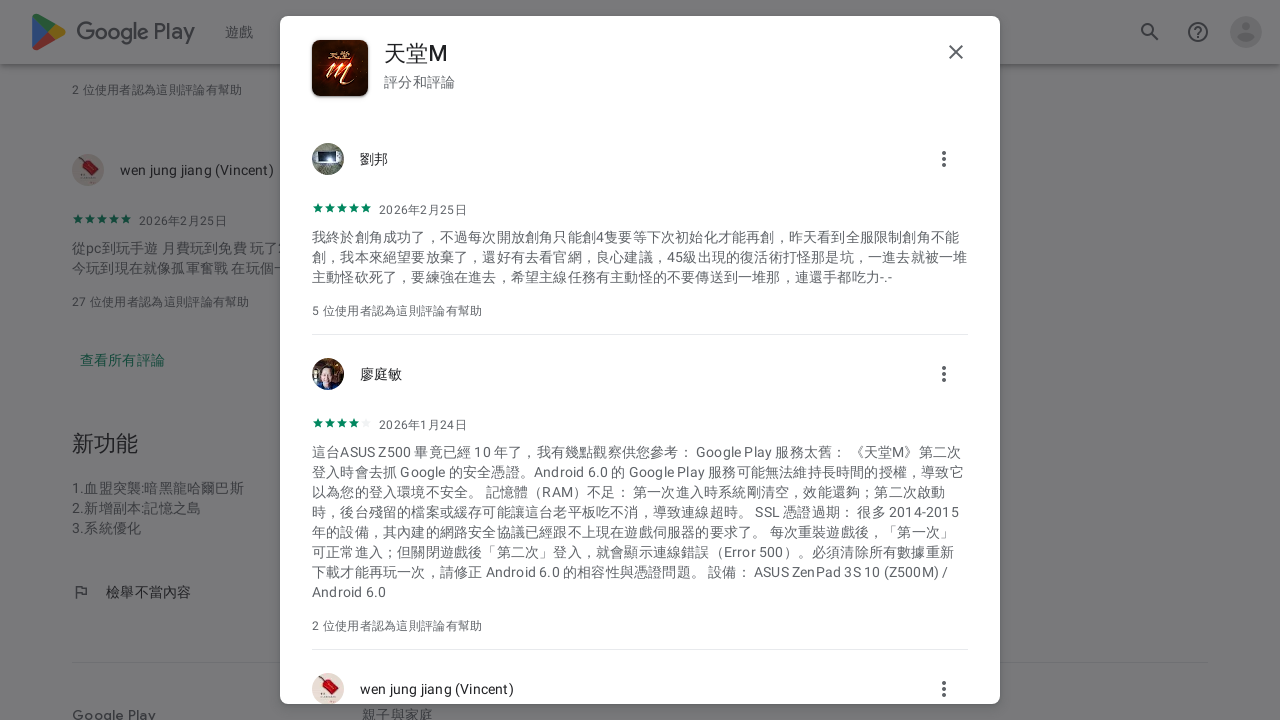

Scrolled to bottom of reviews container (iteration 5/5)
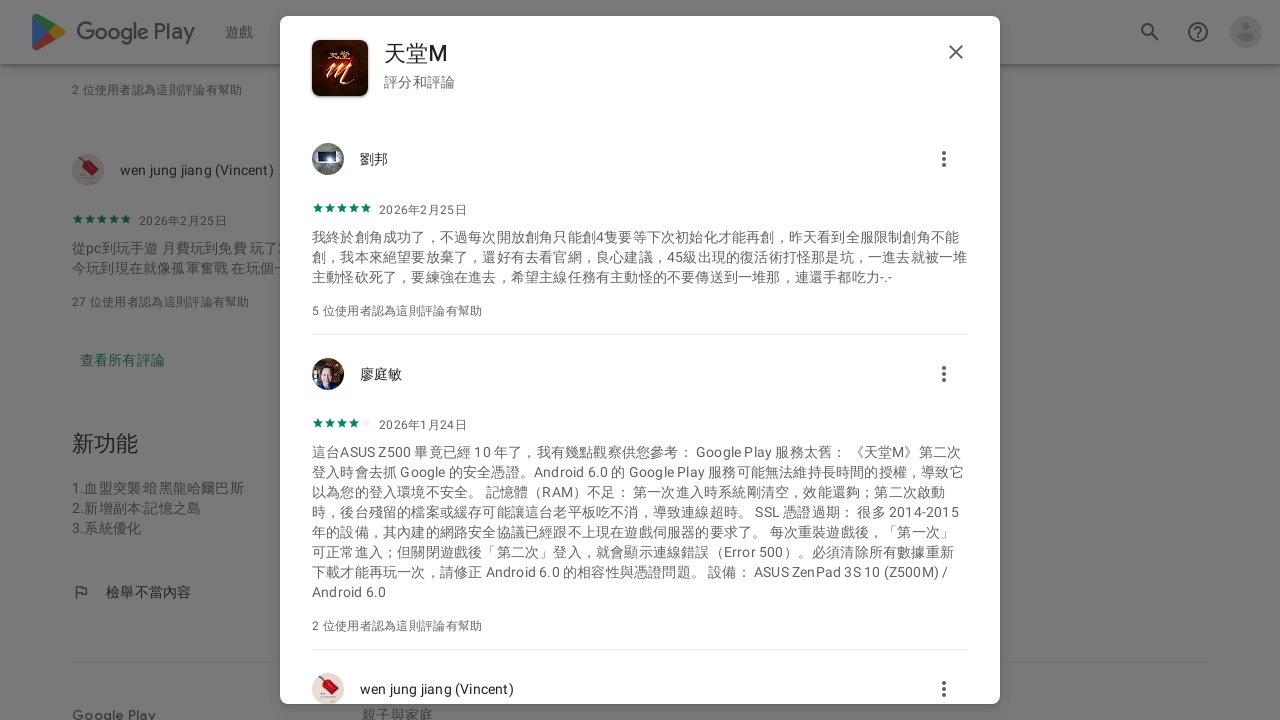

Waited 1000ms for more reviews to load (iteration 5/5)
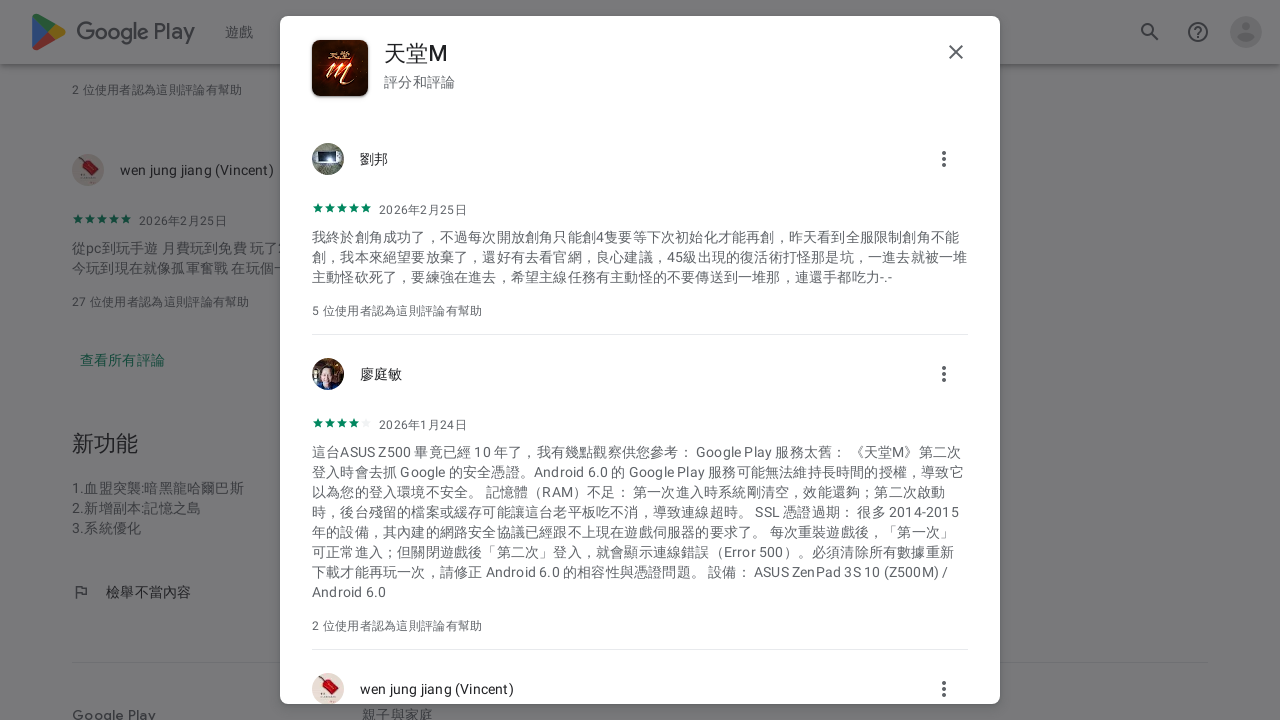

Verified that reviews are loaded
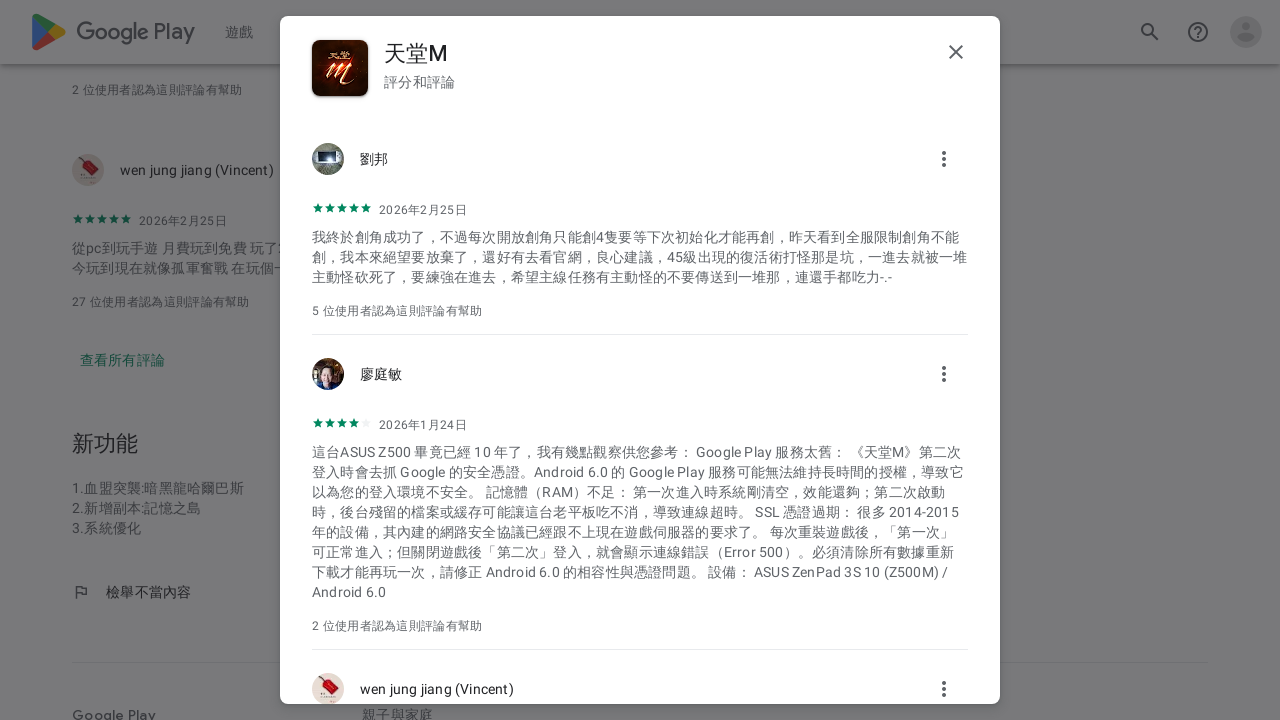

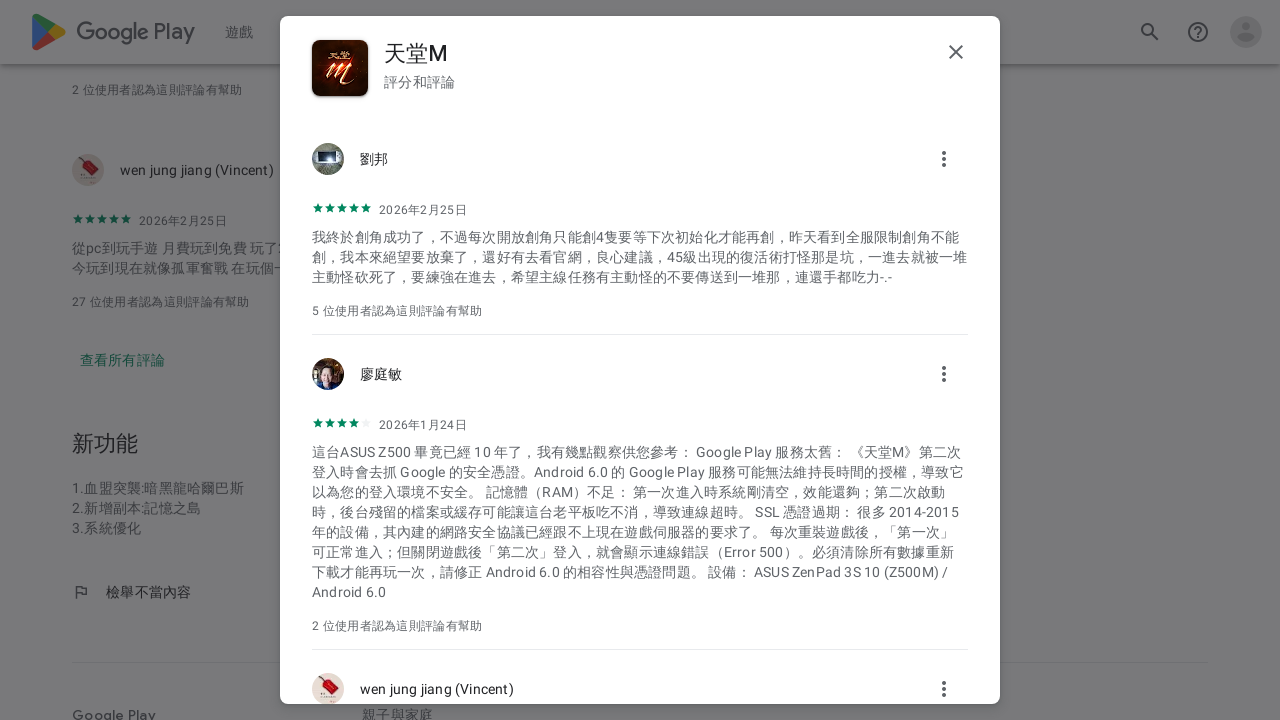